Tests search functionality on Jumia website by typing a search query and using keyboard navigation to select a suggestion from the dropdown

Starting URL: https://www.jumia.com.ng/

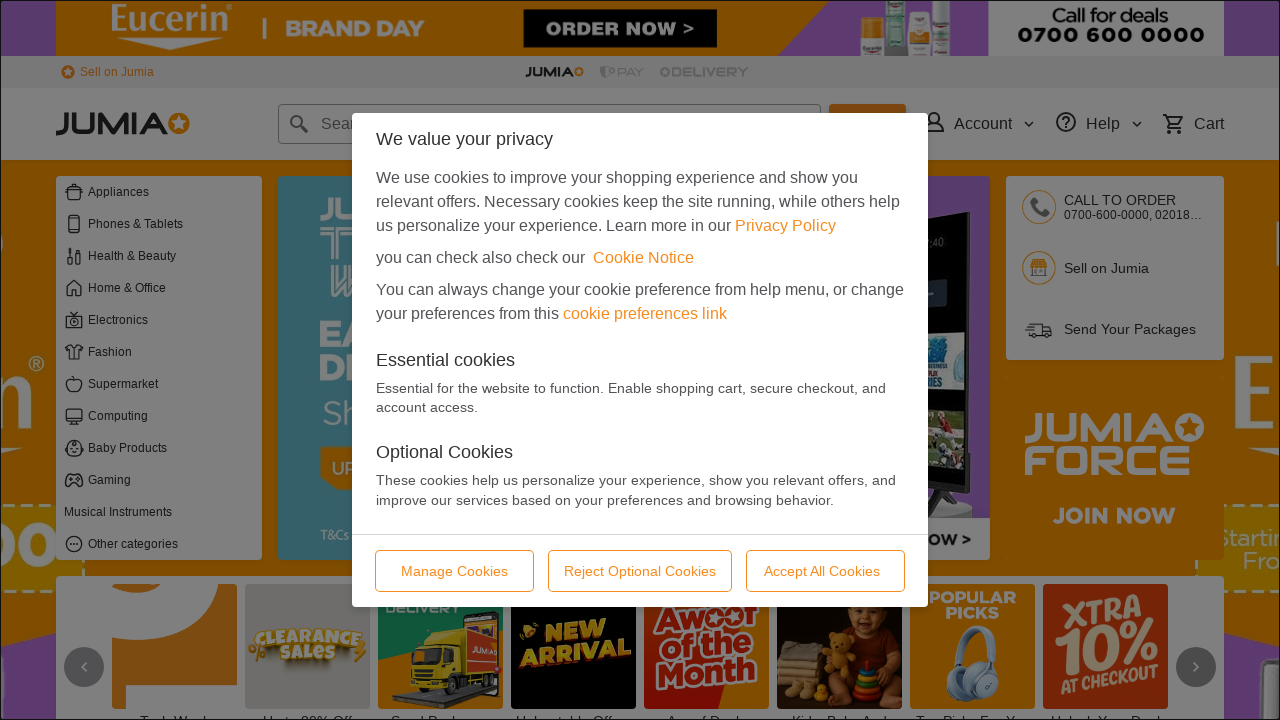

Typed 'phones' in search field on #fi-q
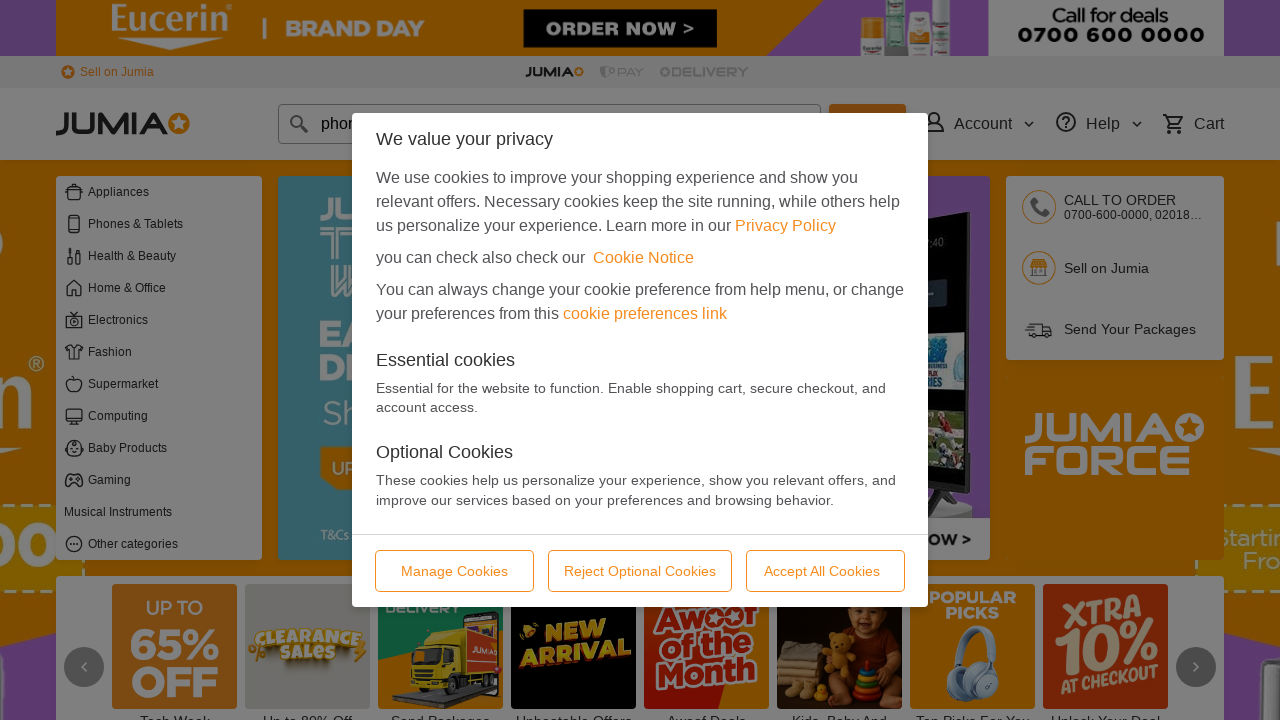

Waited 2 seconds for search suggestions to appear
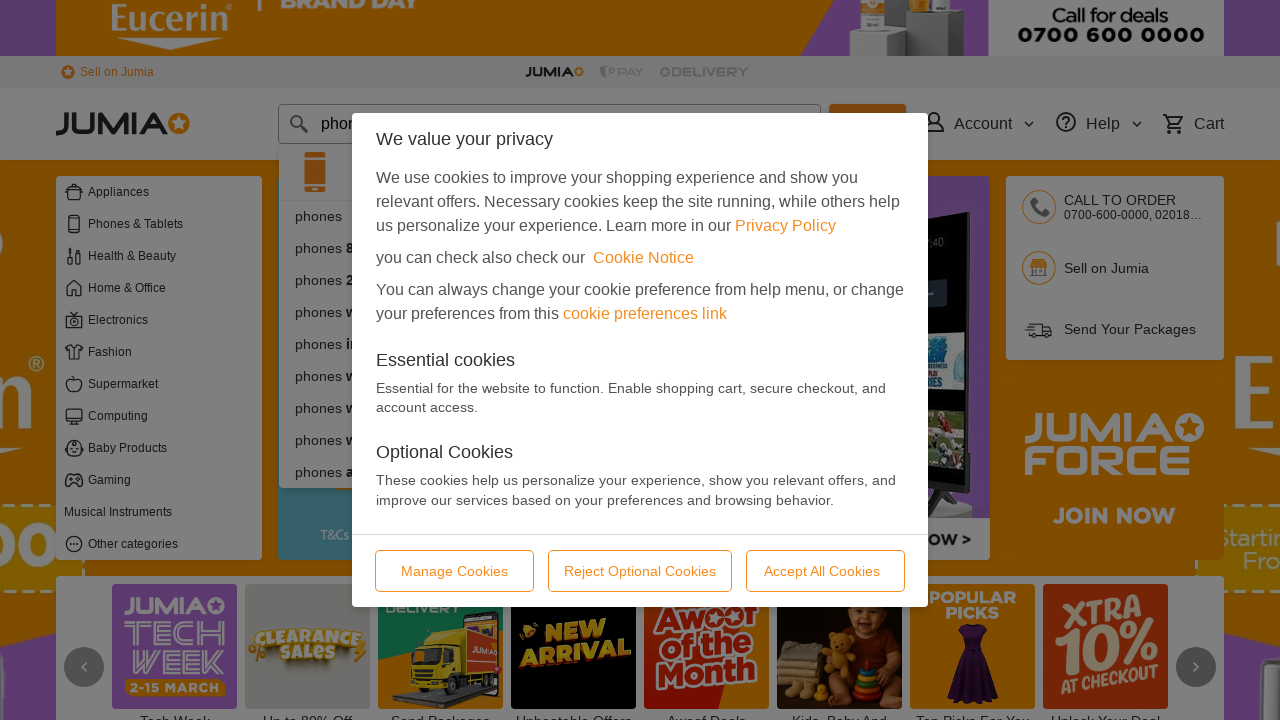

Pressed ArrowDown to navigate to first suggestion on #fi-q
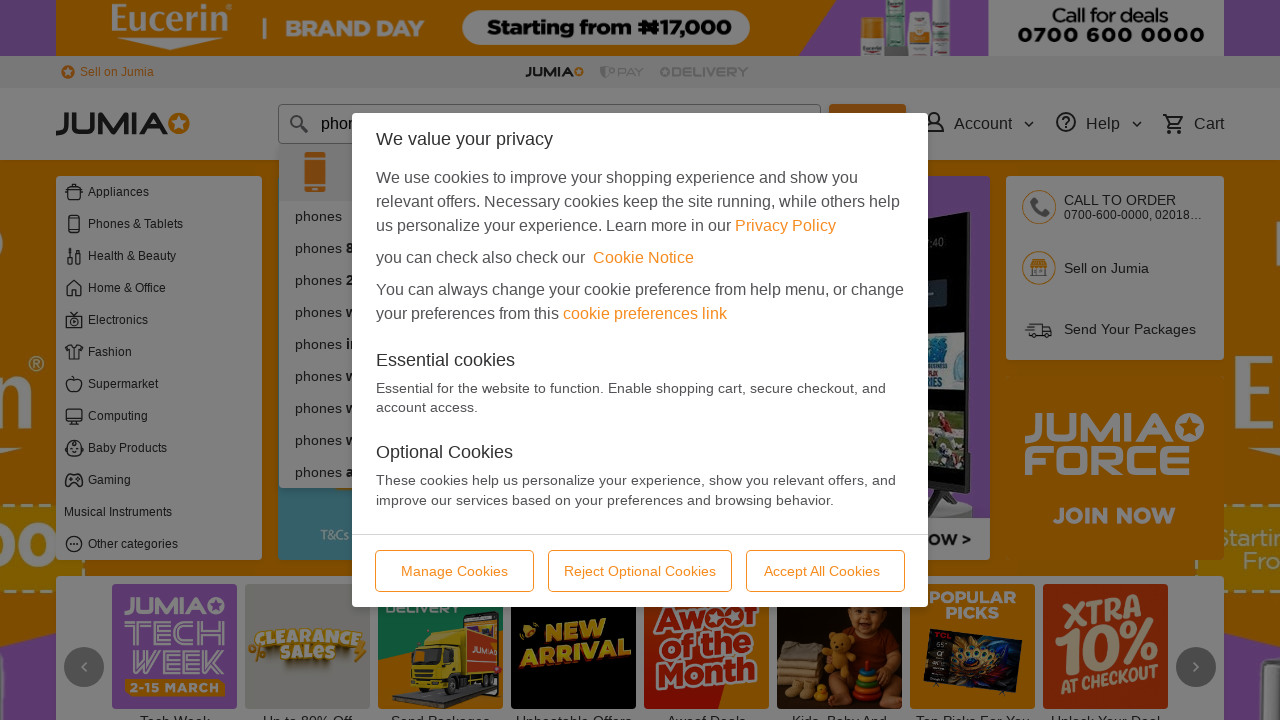

Pressed ArrowDown to navigate to second suggestion on #fi-q
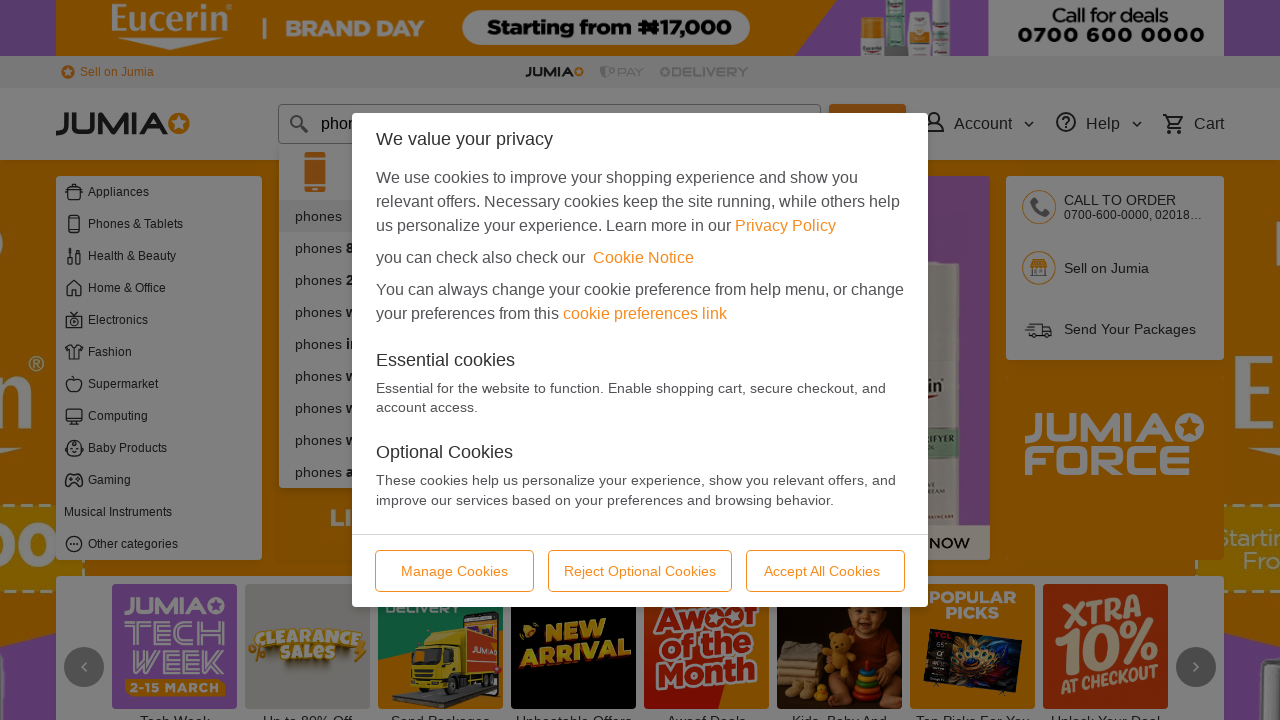

Pressed ArrowDown to navigate to third suggestion on #fi-q
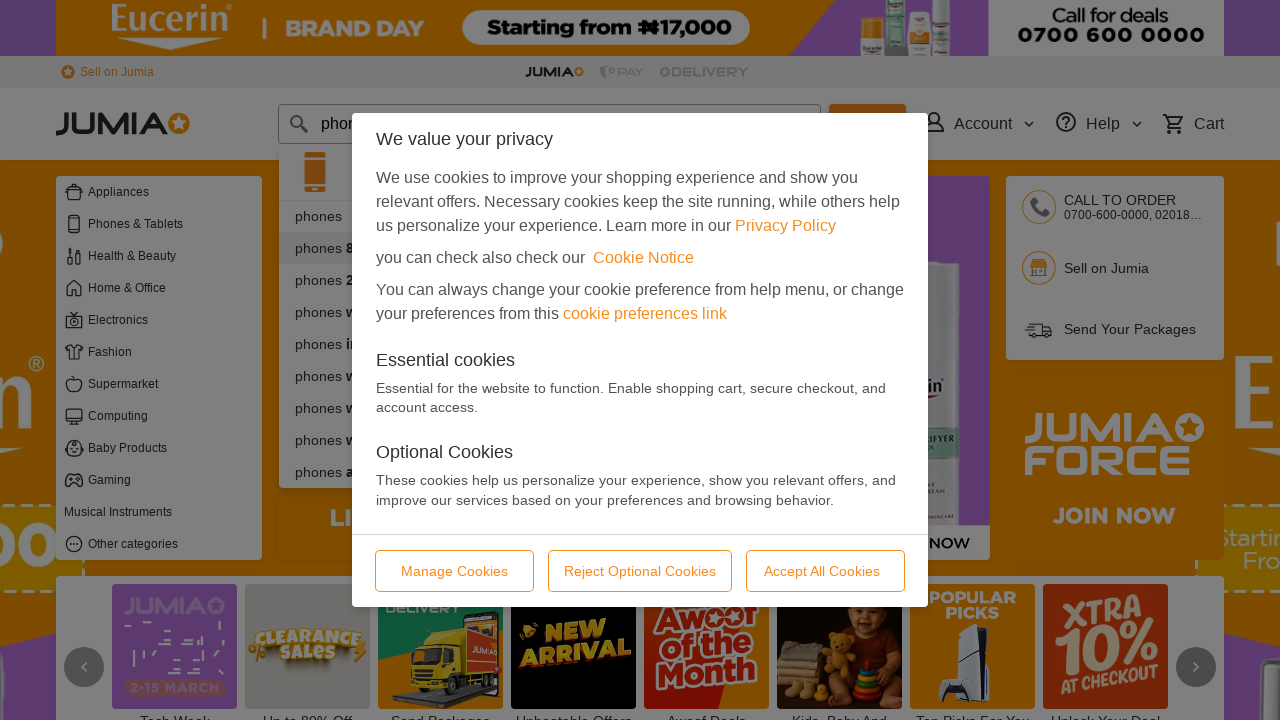

Pressed ArrowDown to navigate to fourth suggestion on #fi-q
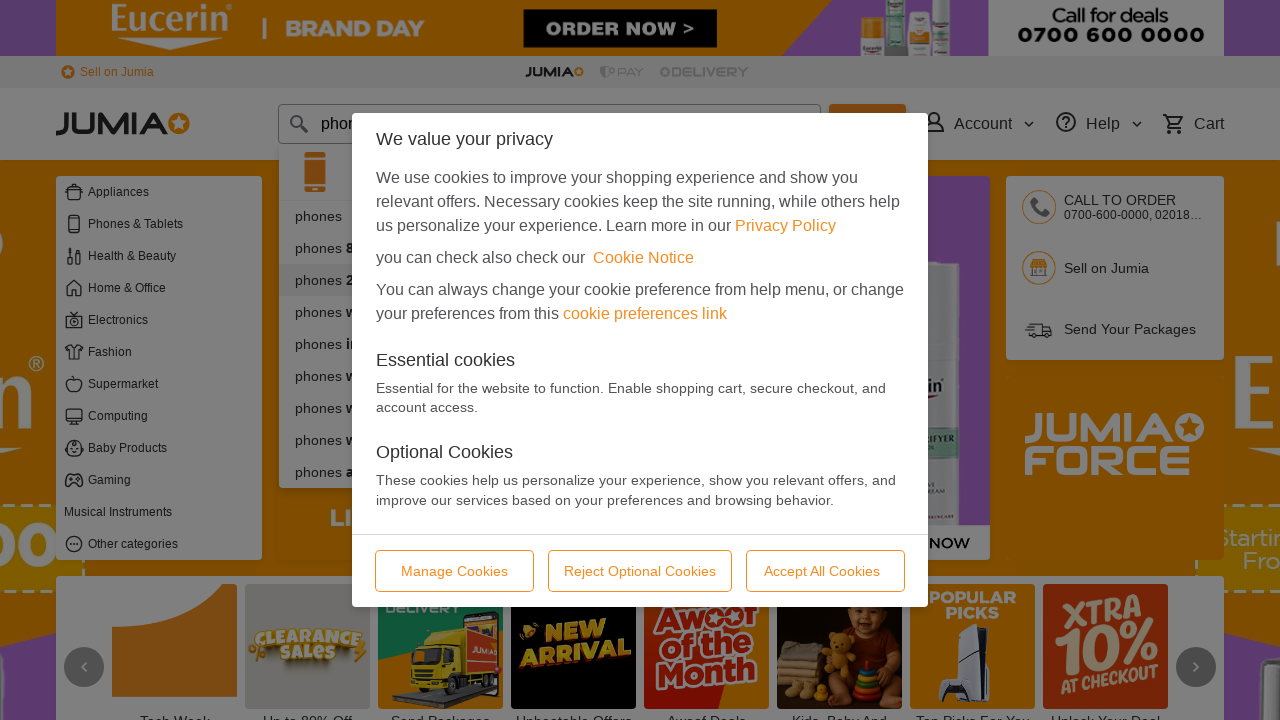

Pressed Enter to select the highlighted suggestion on #fi-q
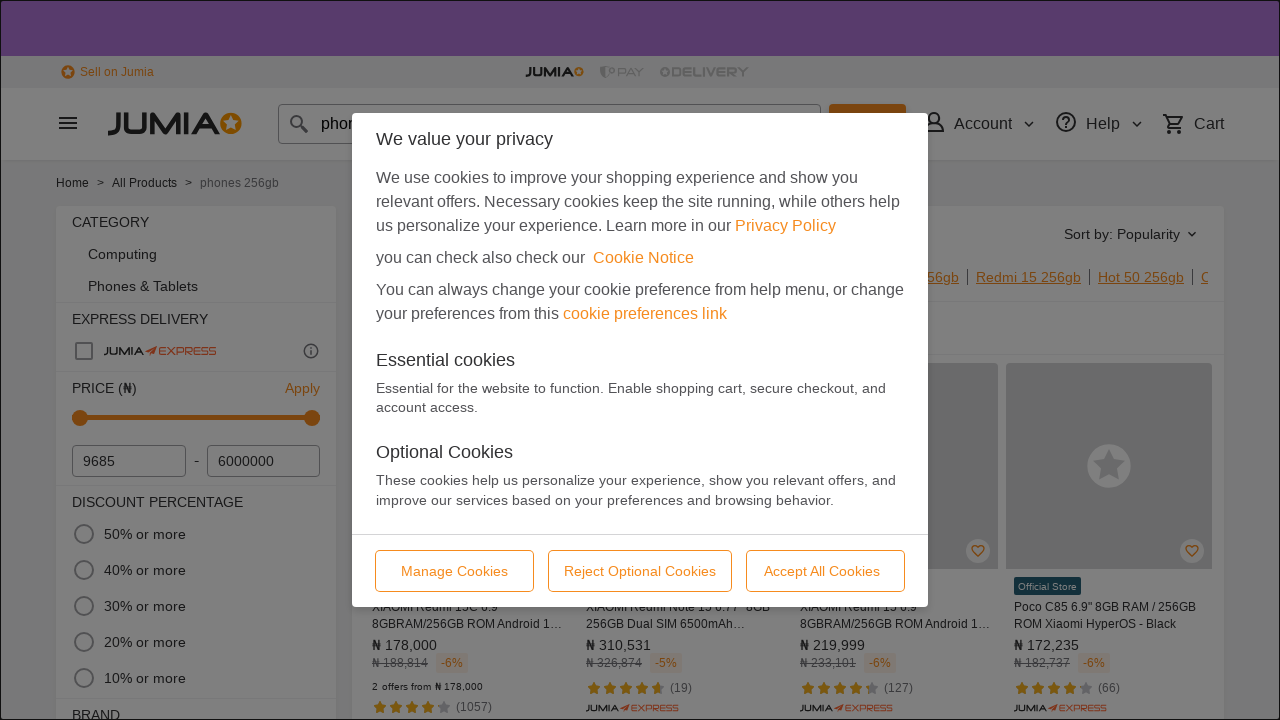

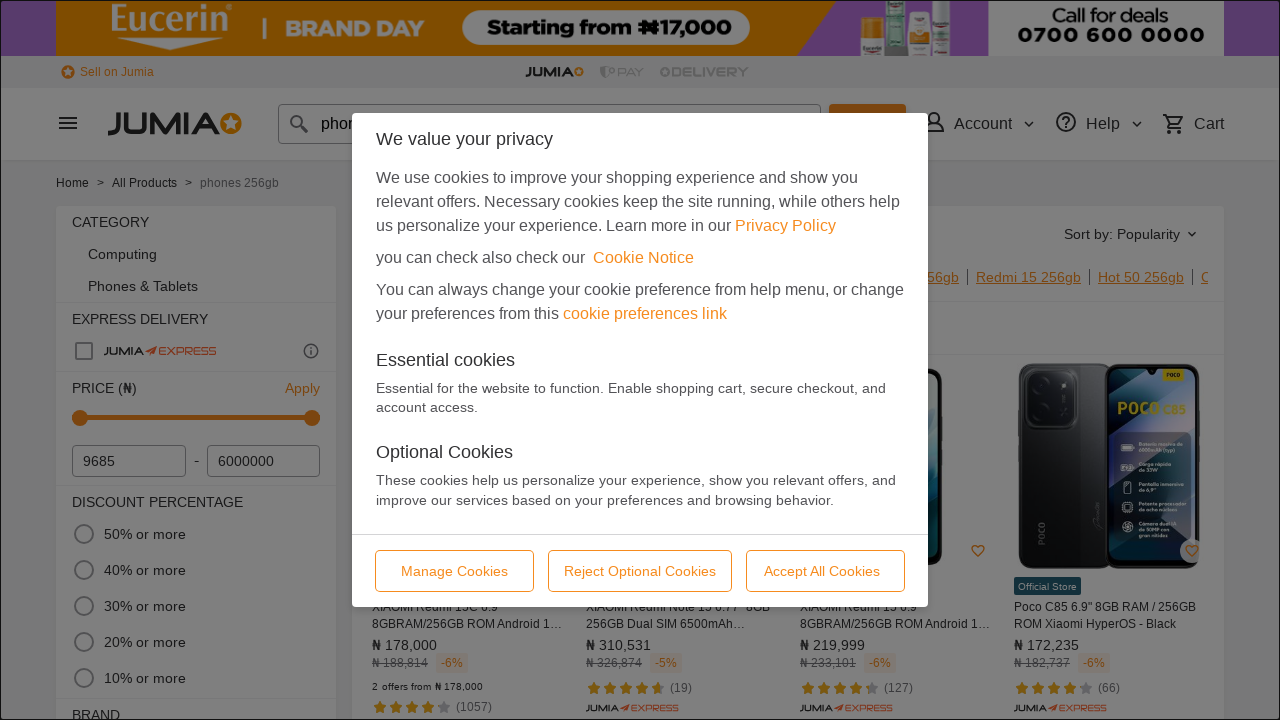